Verifies that the Swedish Statistics website has the expected page title

Starting URL: https://www.scb.se/

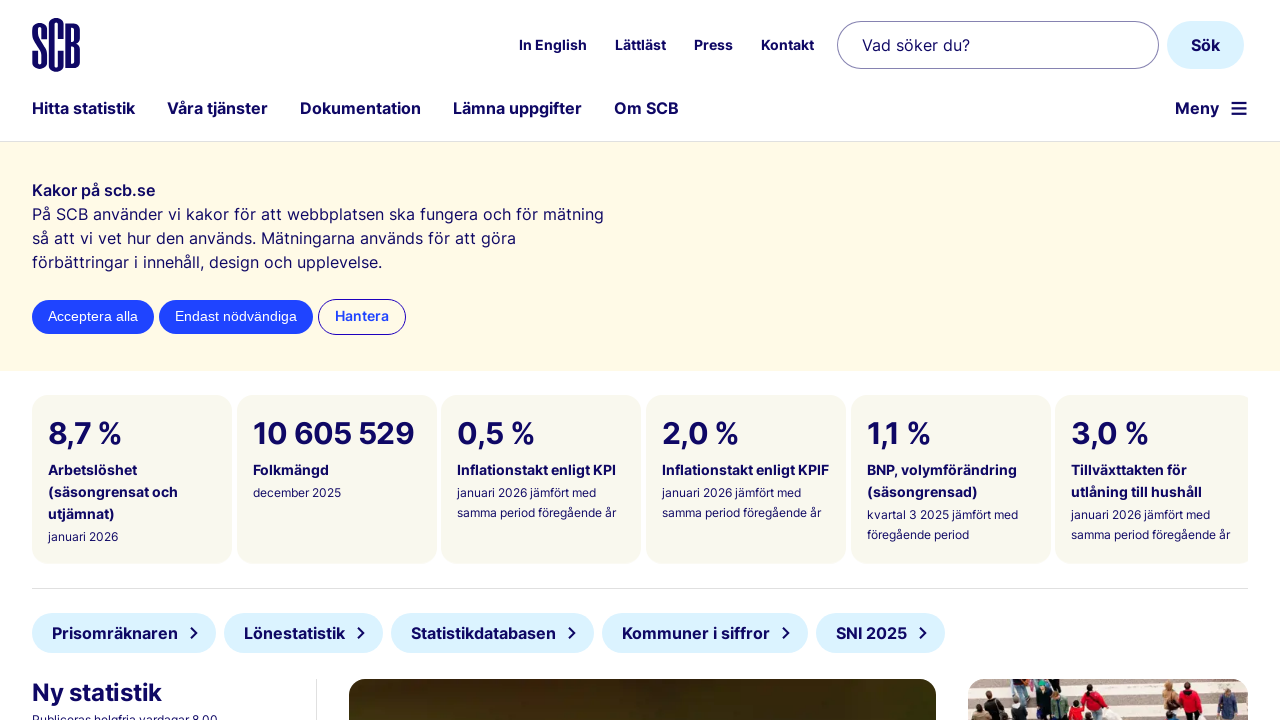

Navigated to Swedish Statistics website (https://www.scb.se/)
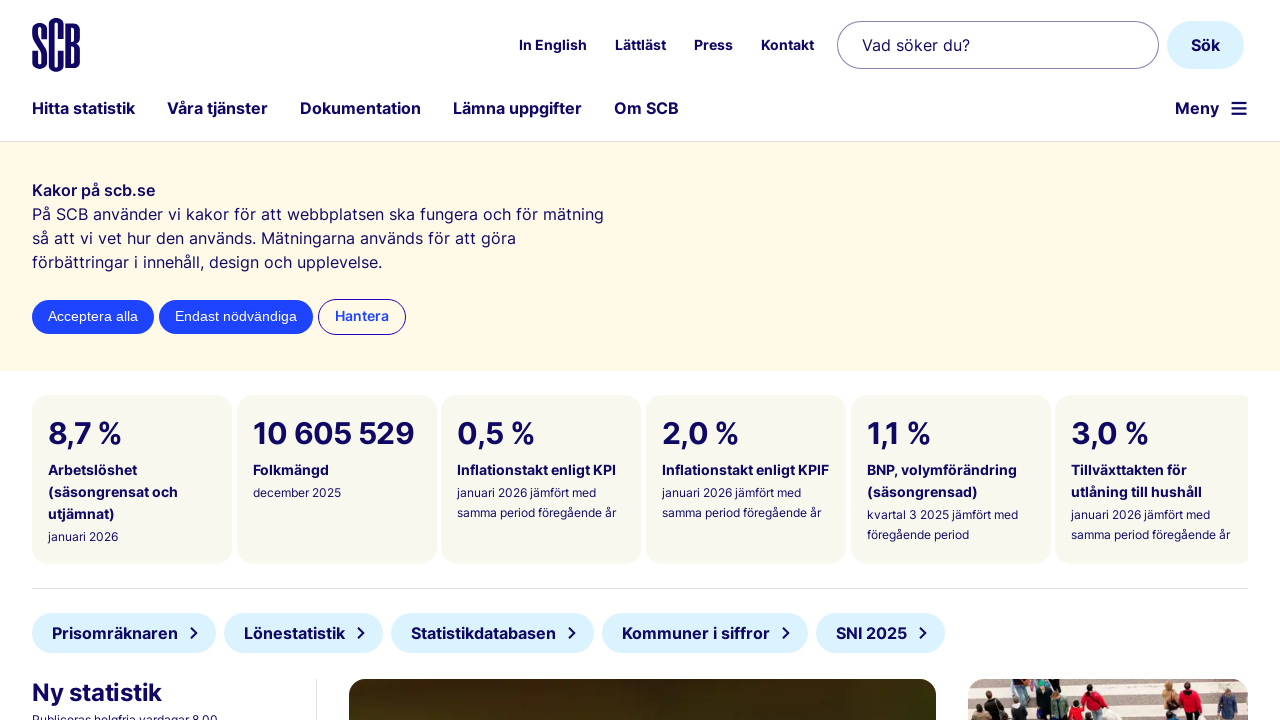

Verified that page title is 'Statistikmyndigheten SCB'
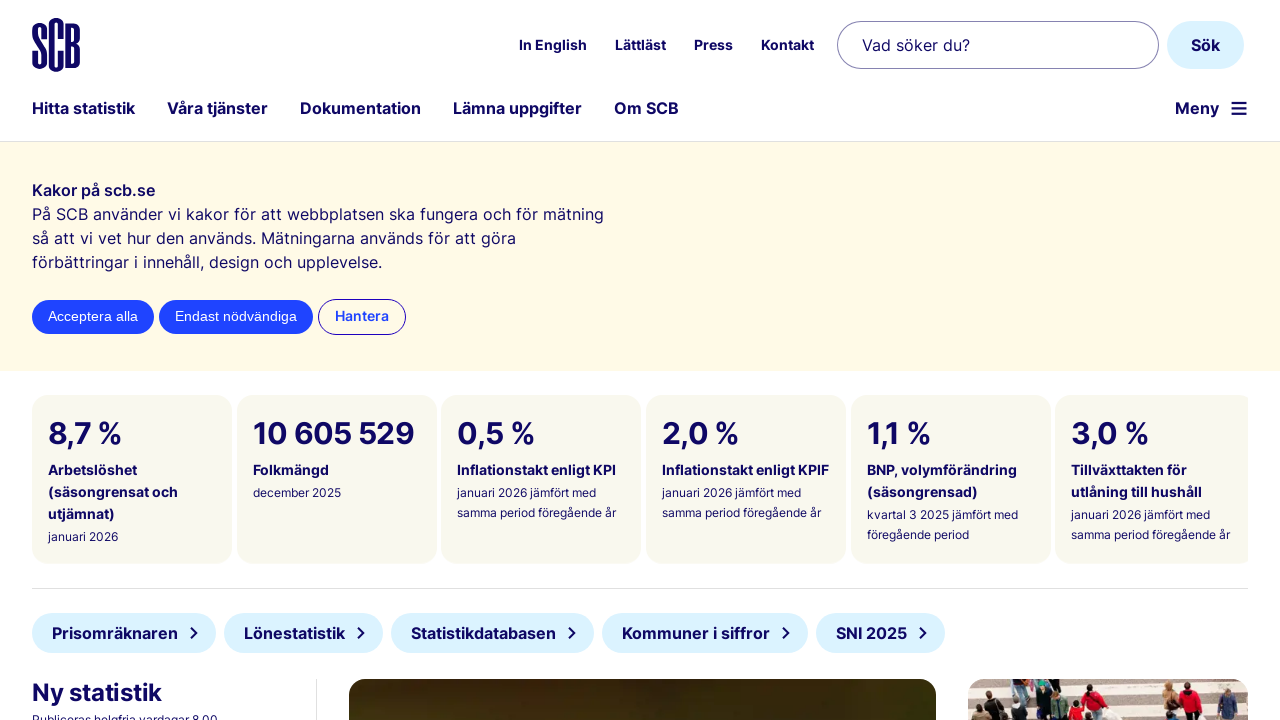

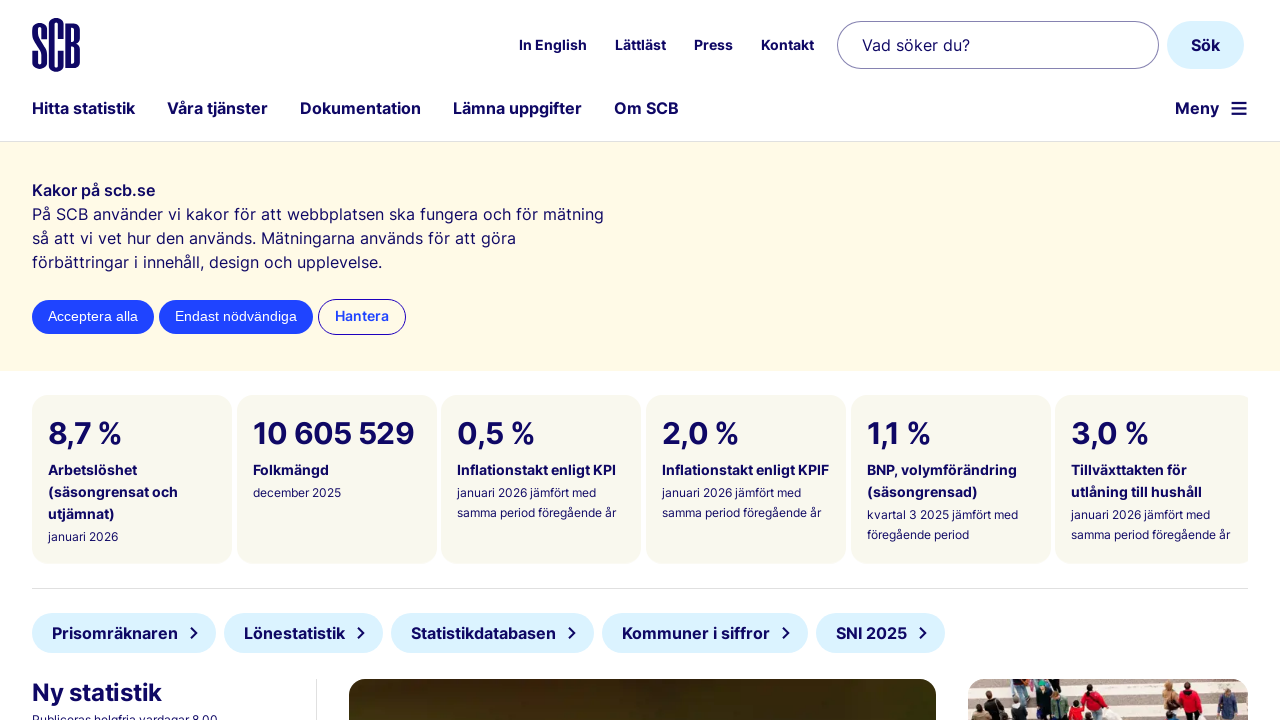